Tests clicking a link using exact link text

Starting URL: http://guru99.com/

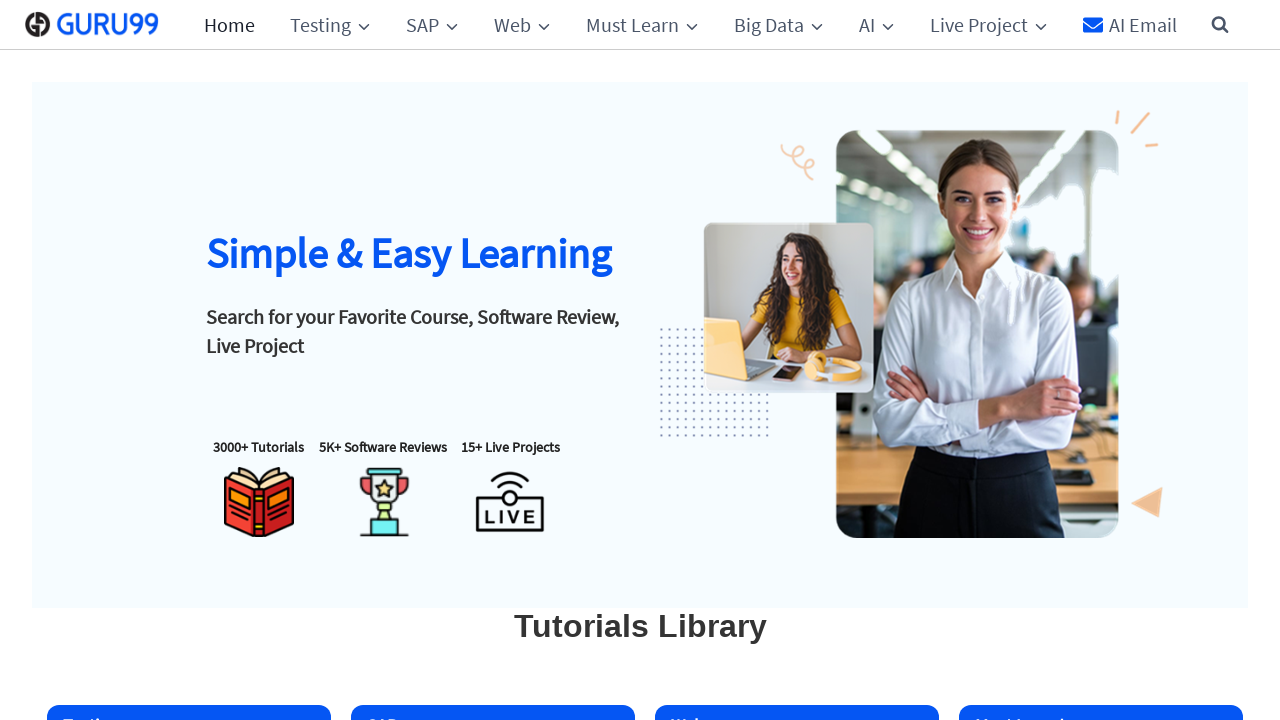

Clicked Privacy Policy link using exact link text at (563, 655) on text='Privacy Policy'
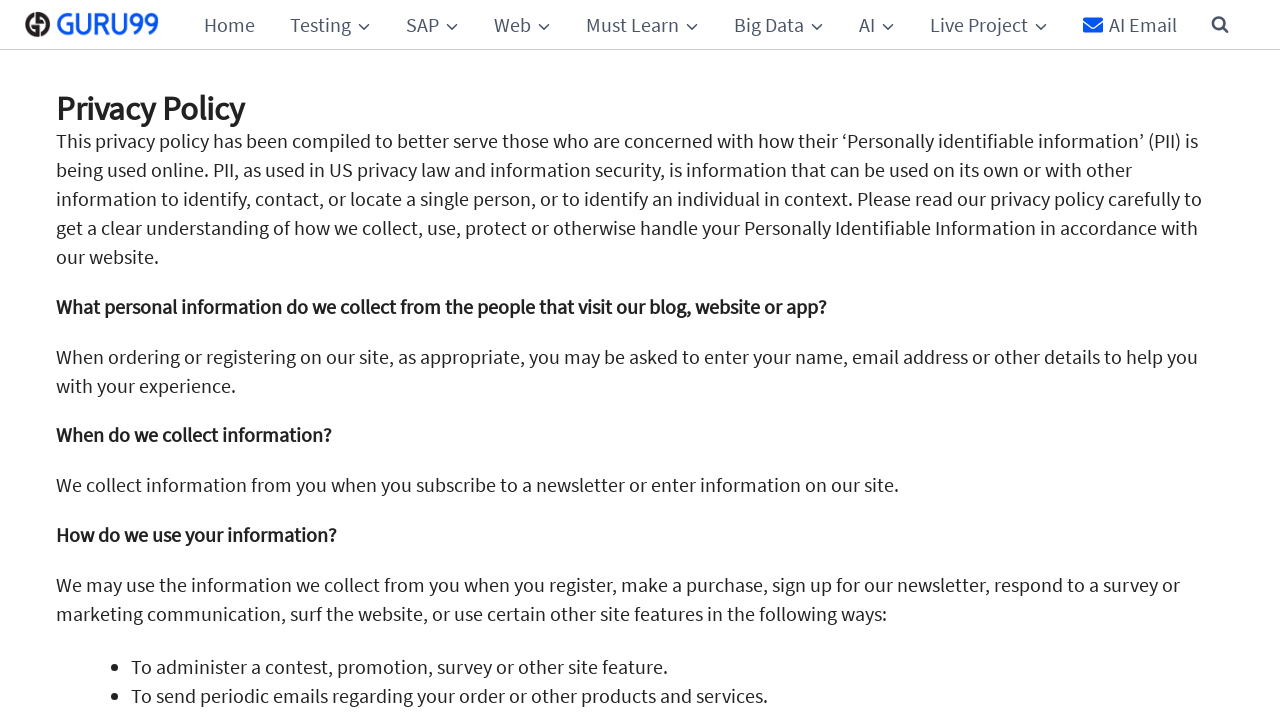

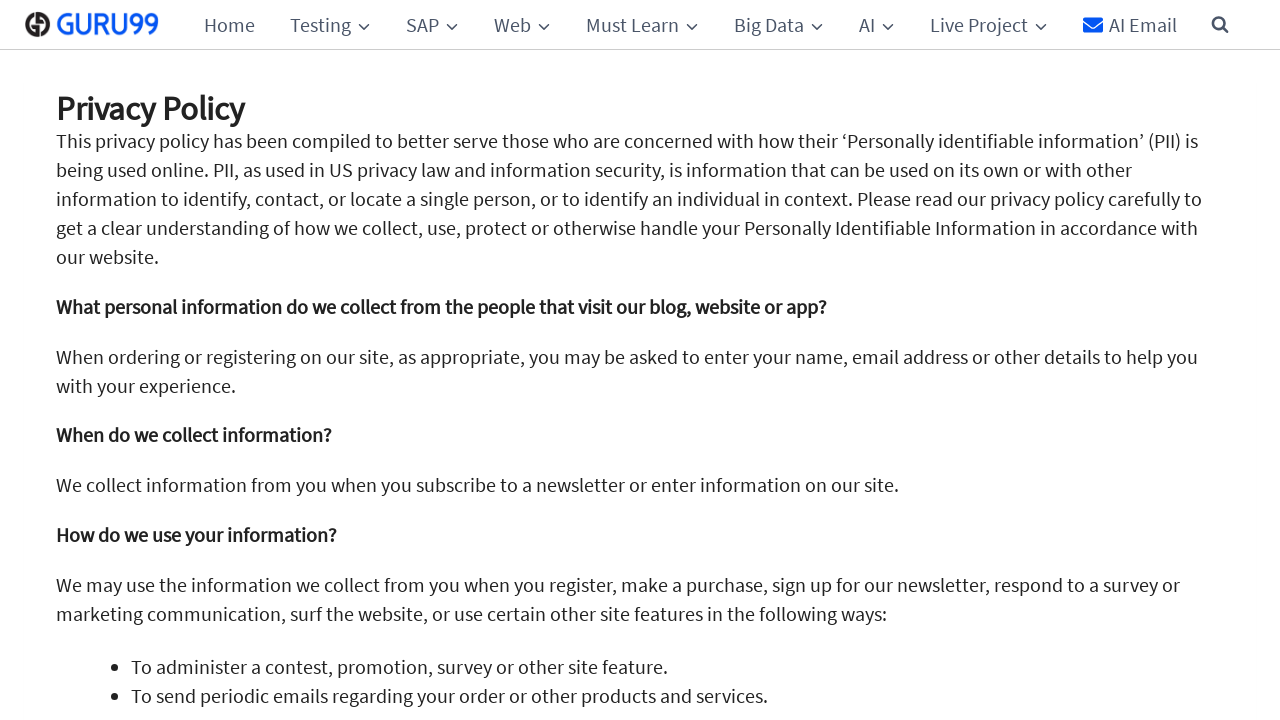